Tests adding a new record to a web table by filling out a form with user information and submitting it

Starting URL: https://demoqa.com/webtables

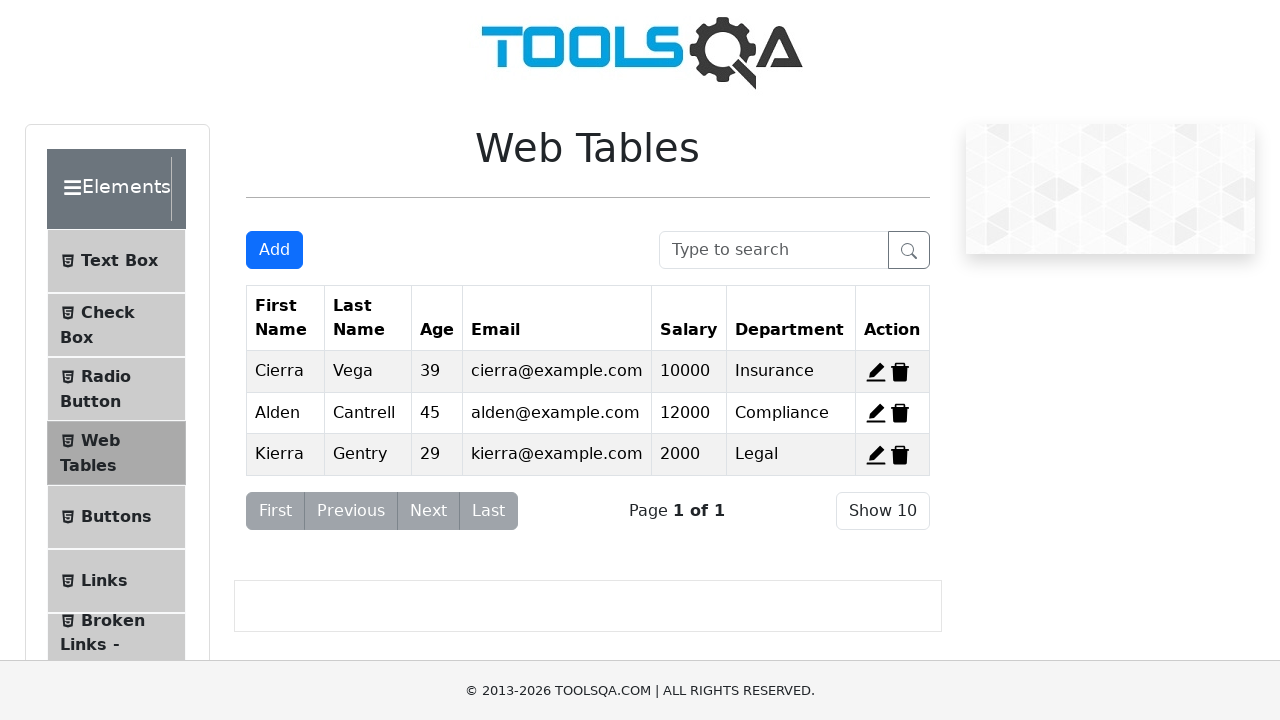

Clicked 'Add New Record' button at (274, 250) on #addNewRecordButton
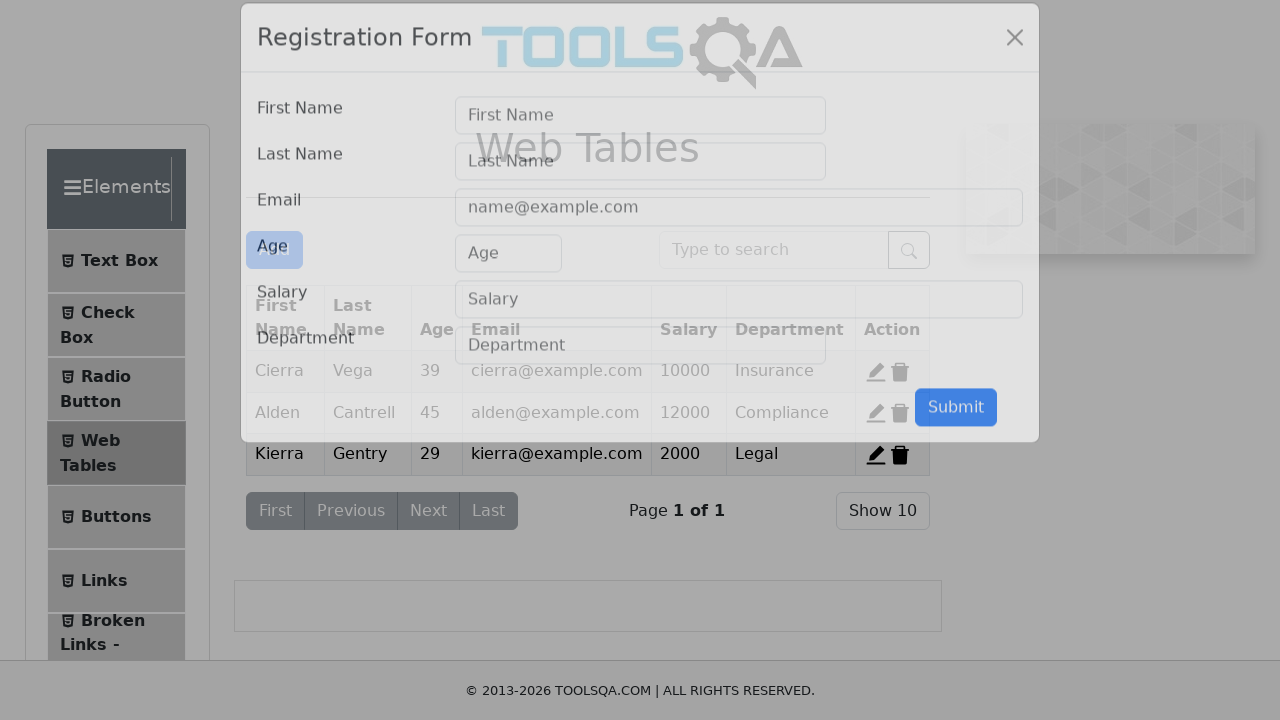

Filled first name field with 'test' on #firstName
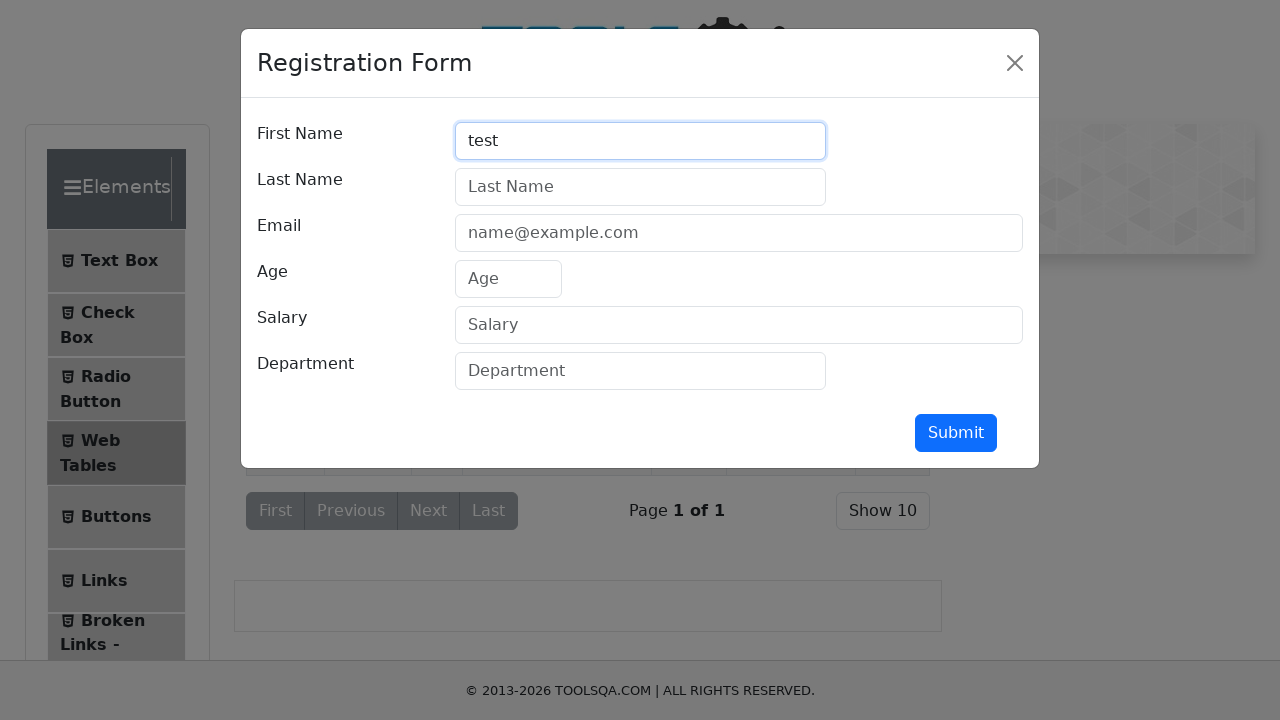

Filled last name field with 'test' on #lastName
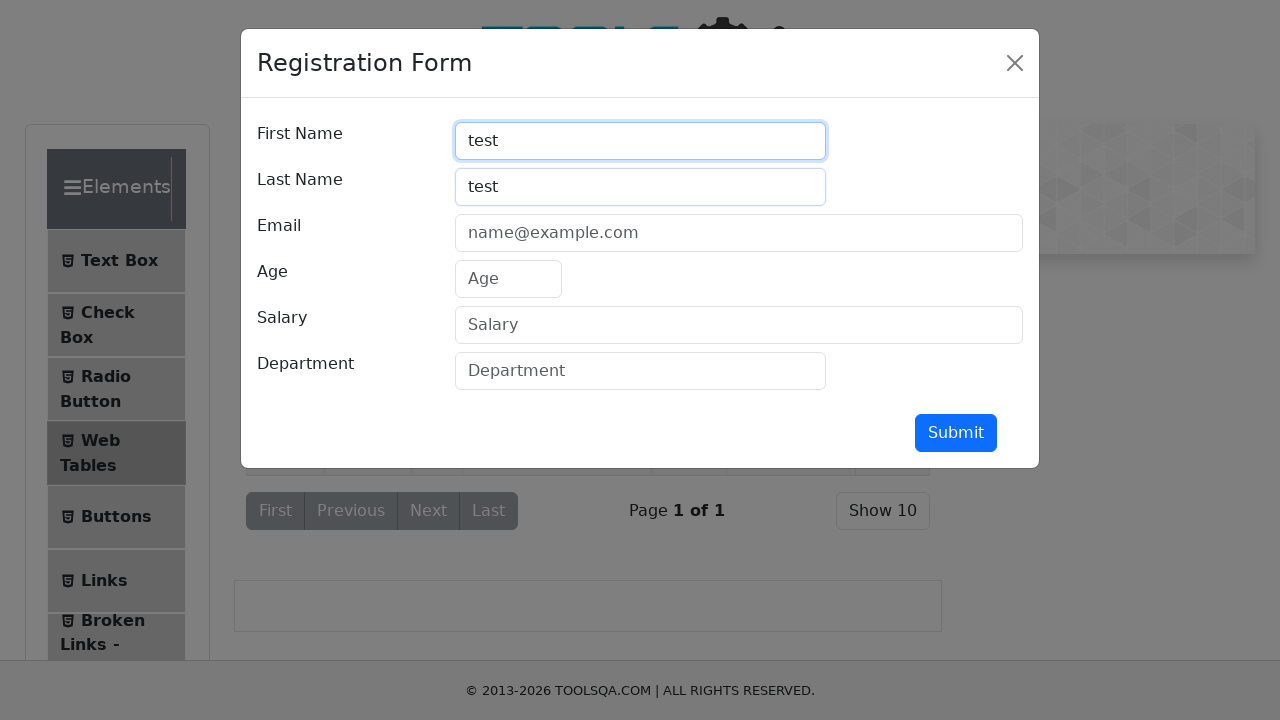

Filled email field with 'test@test.com' on #userEmail
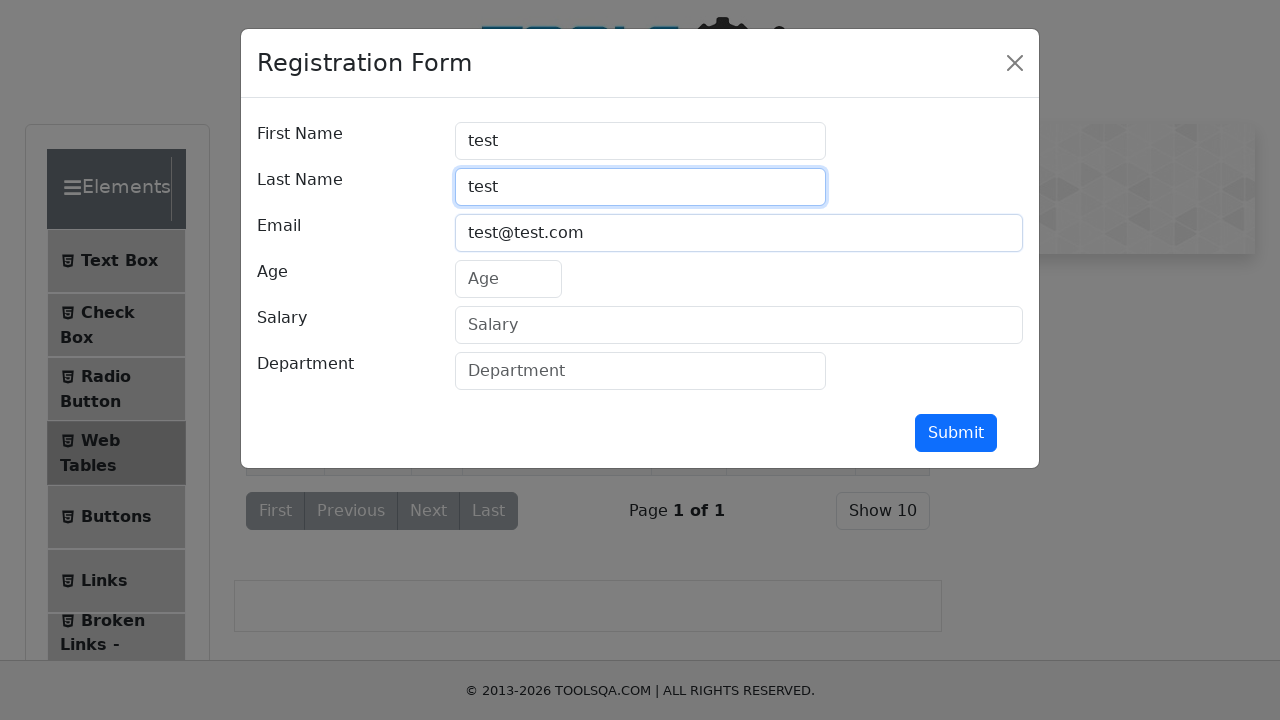

Filled age field with '23' on #age
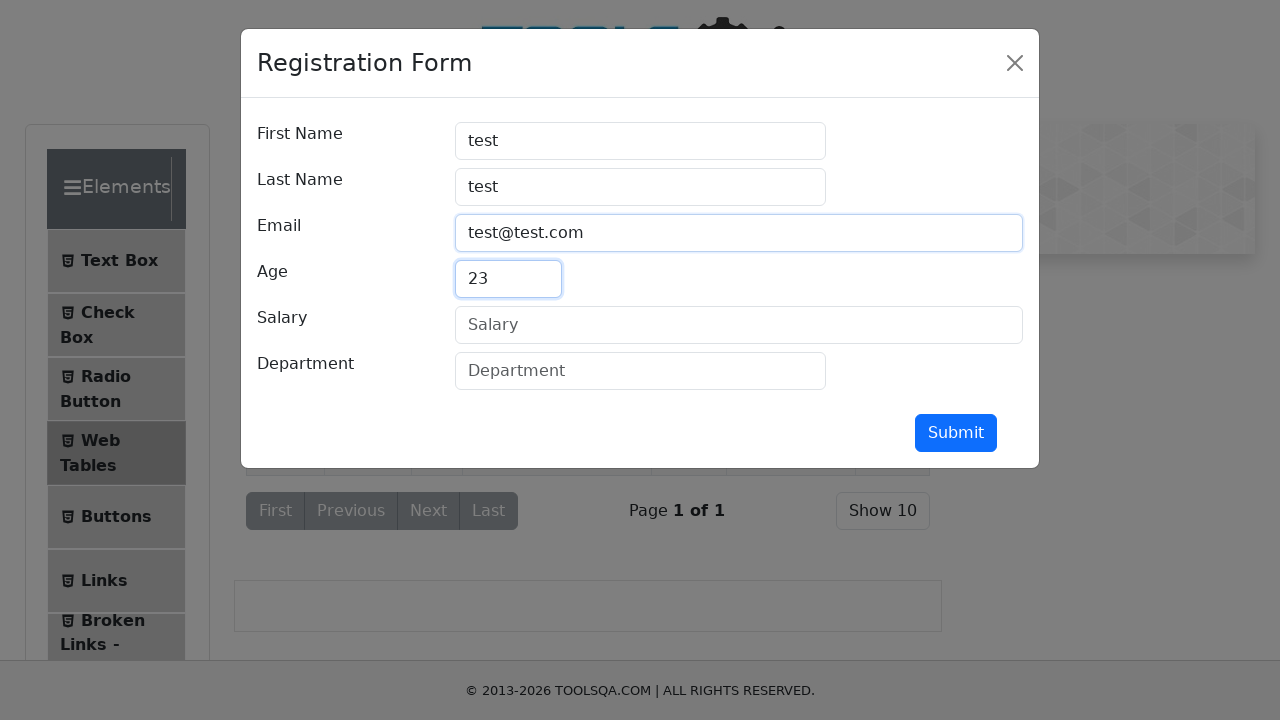

Filled salary field with '12344' on #salary
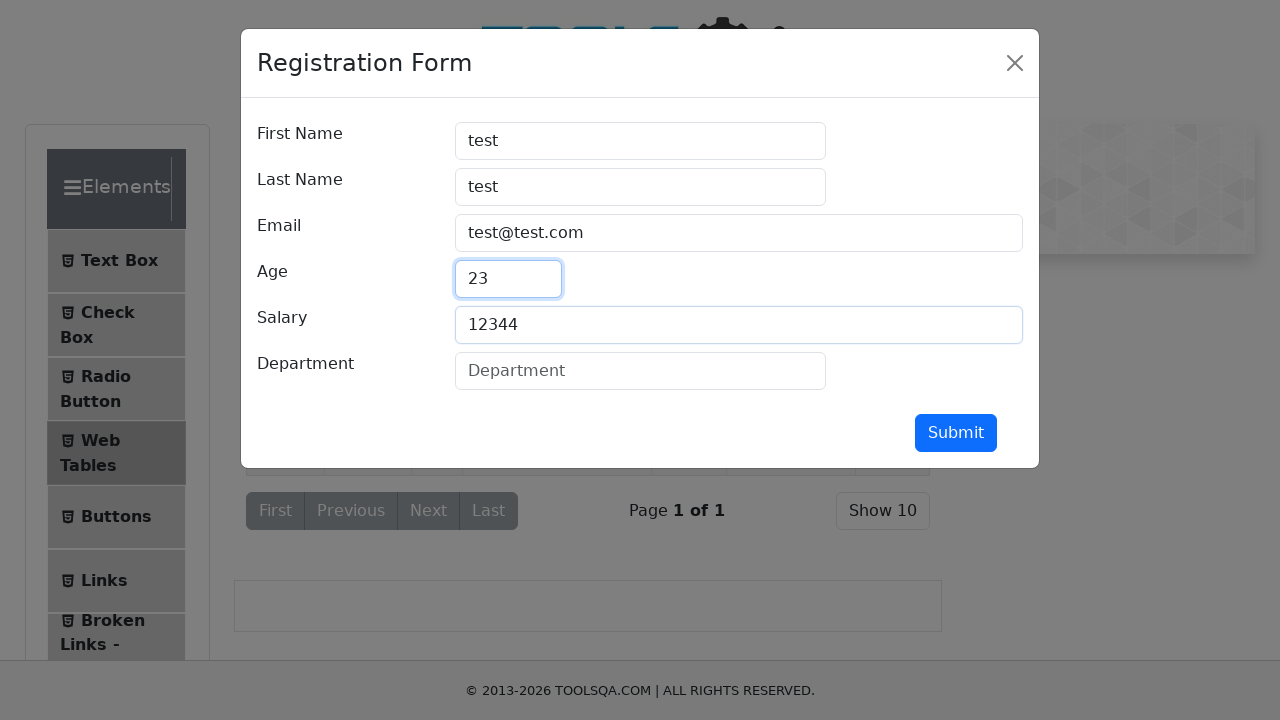

Filled department field with 'IT' on #department
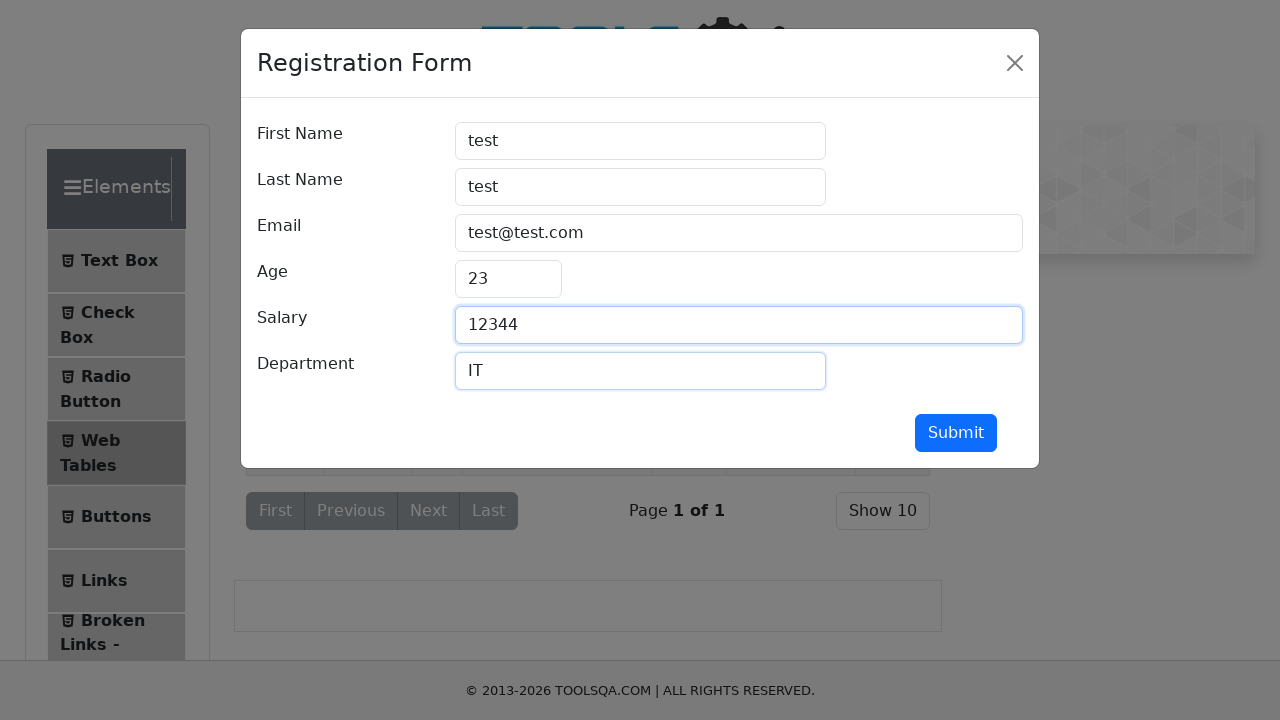

Submit button became visible and ready
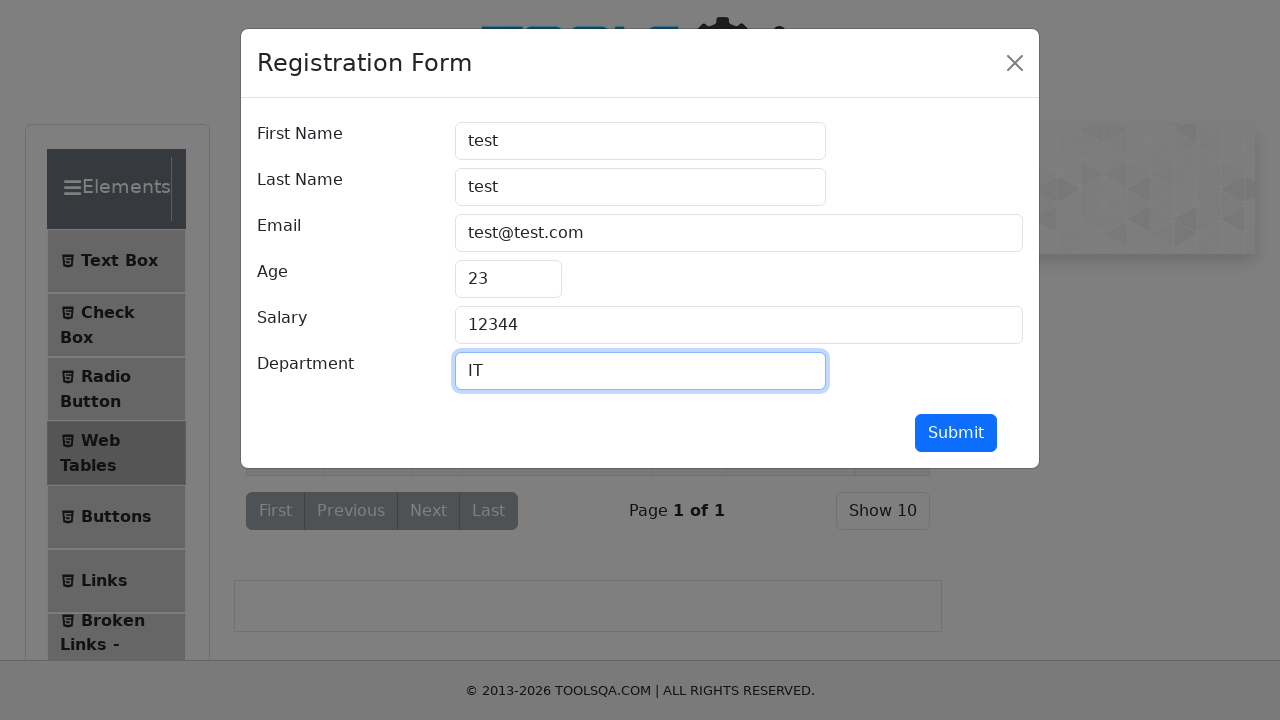

Clicked submit button to add new record at (956, 433) on #submit
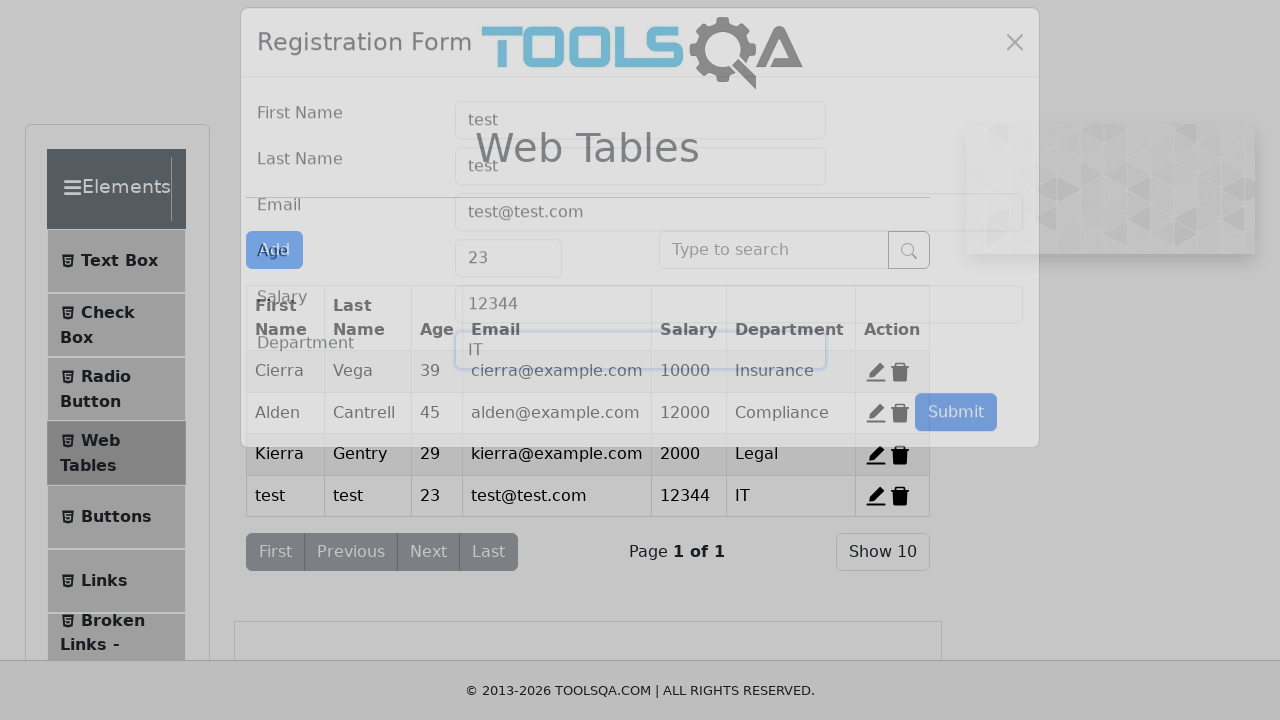

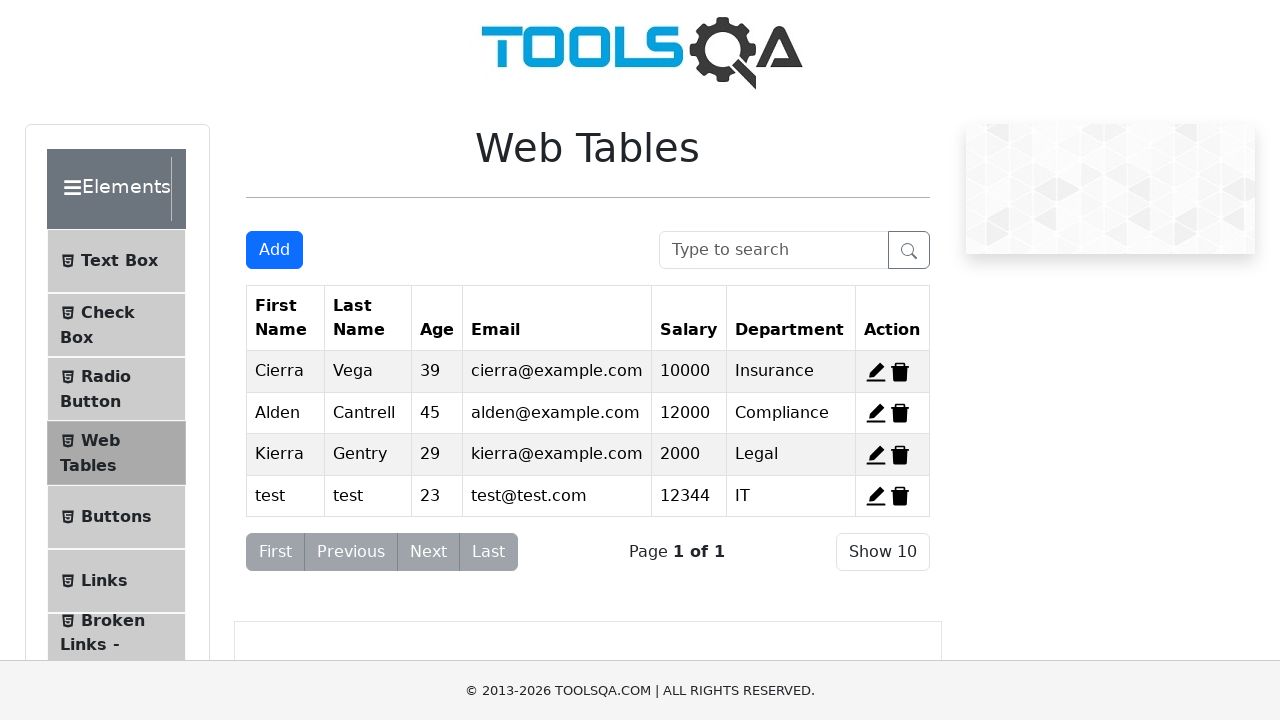